Verifies the reasons to become QA section is displayed

Starting URL: https://ithillel.ua/courses/testing

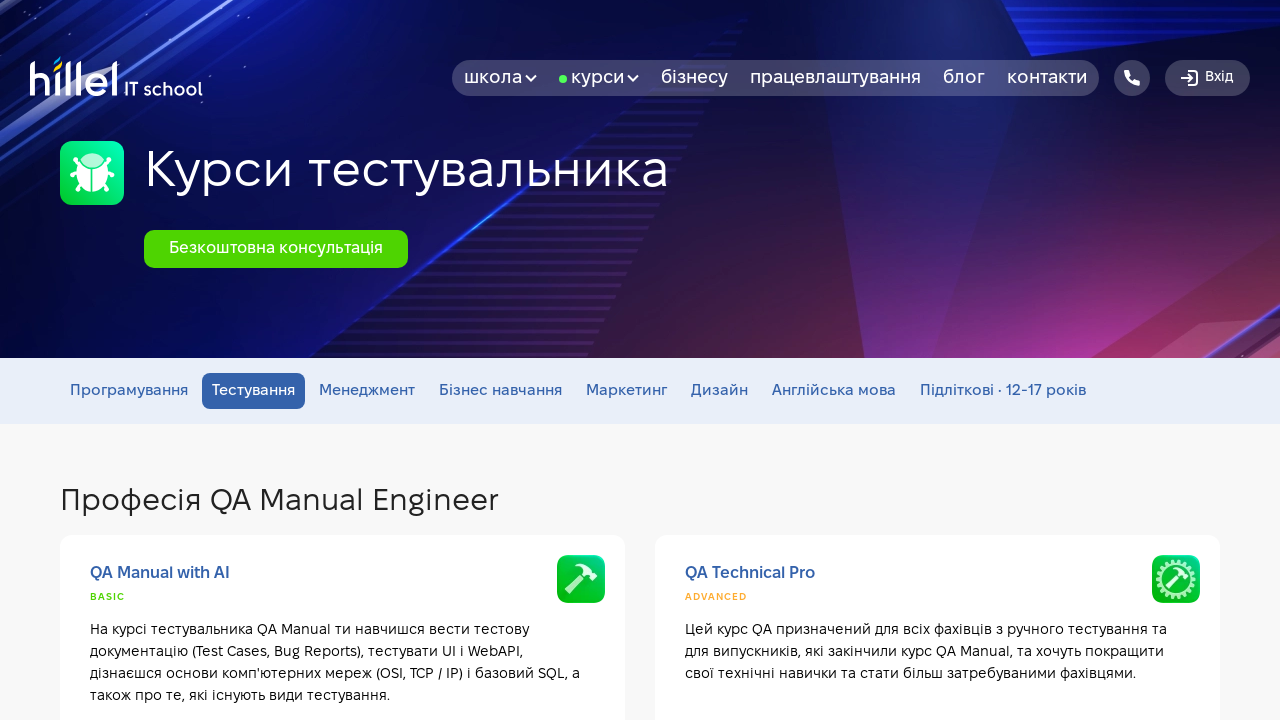

Navigated to QA testing course page
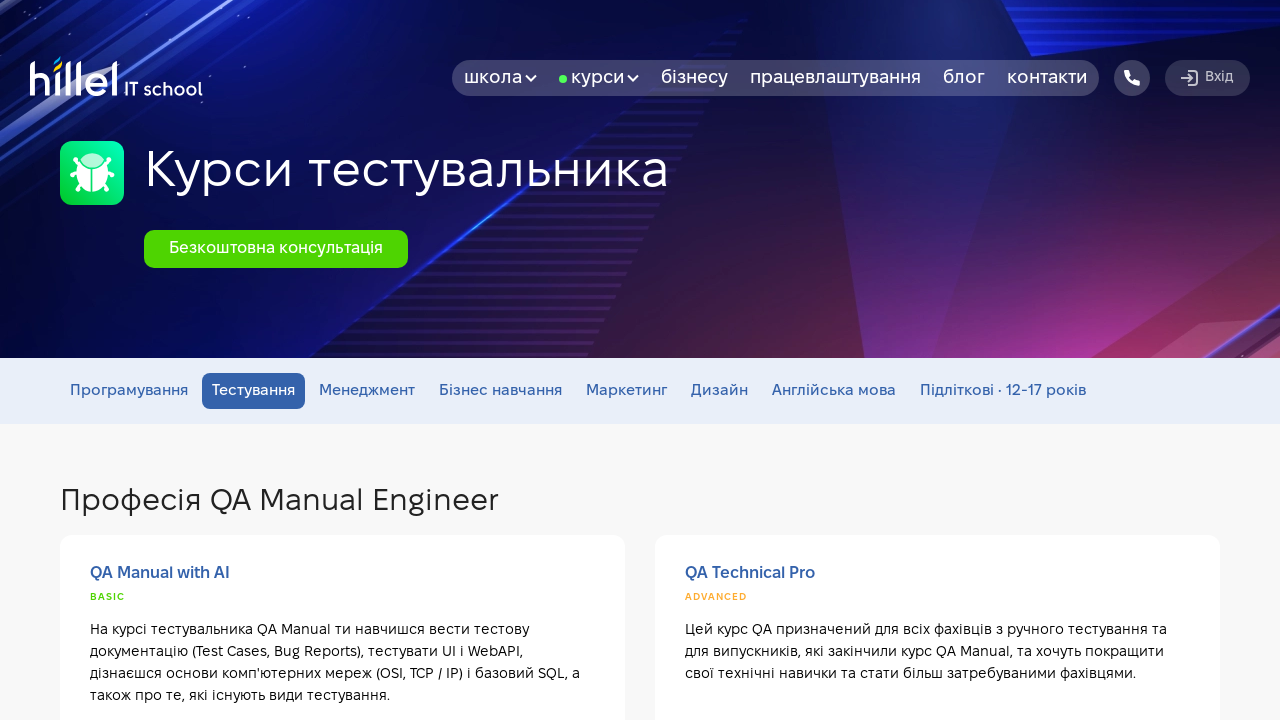

Waited for opportunities section to load
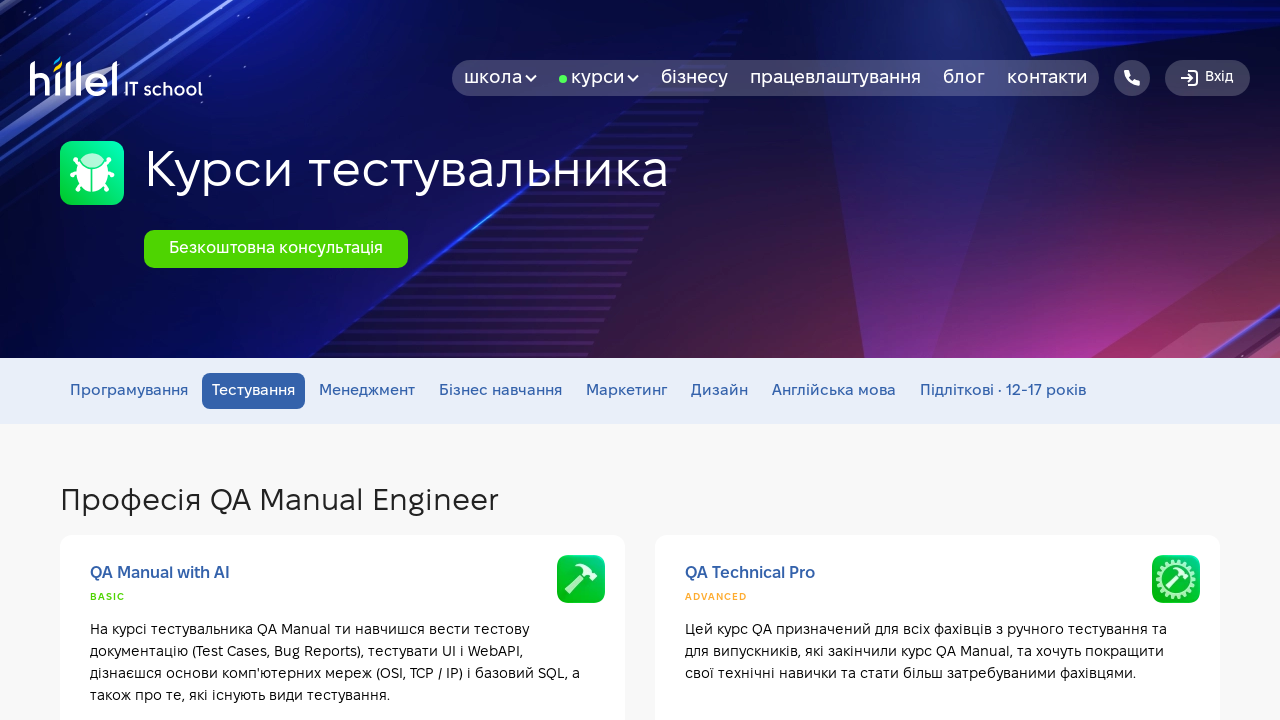

Retrieved all opportunity items from reasons to become QA section
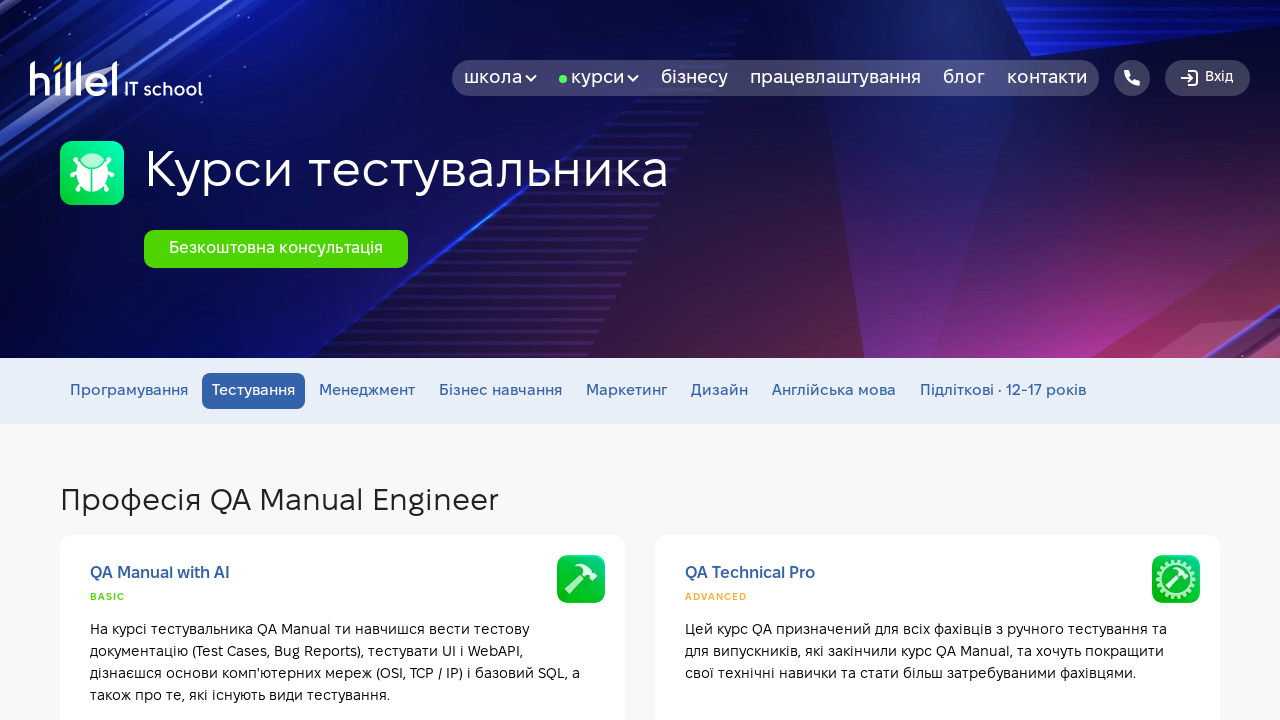

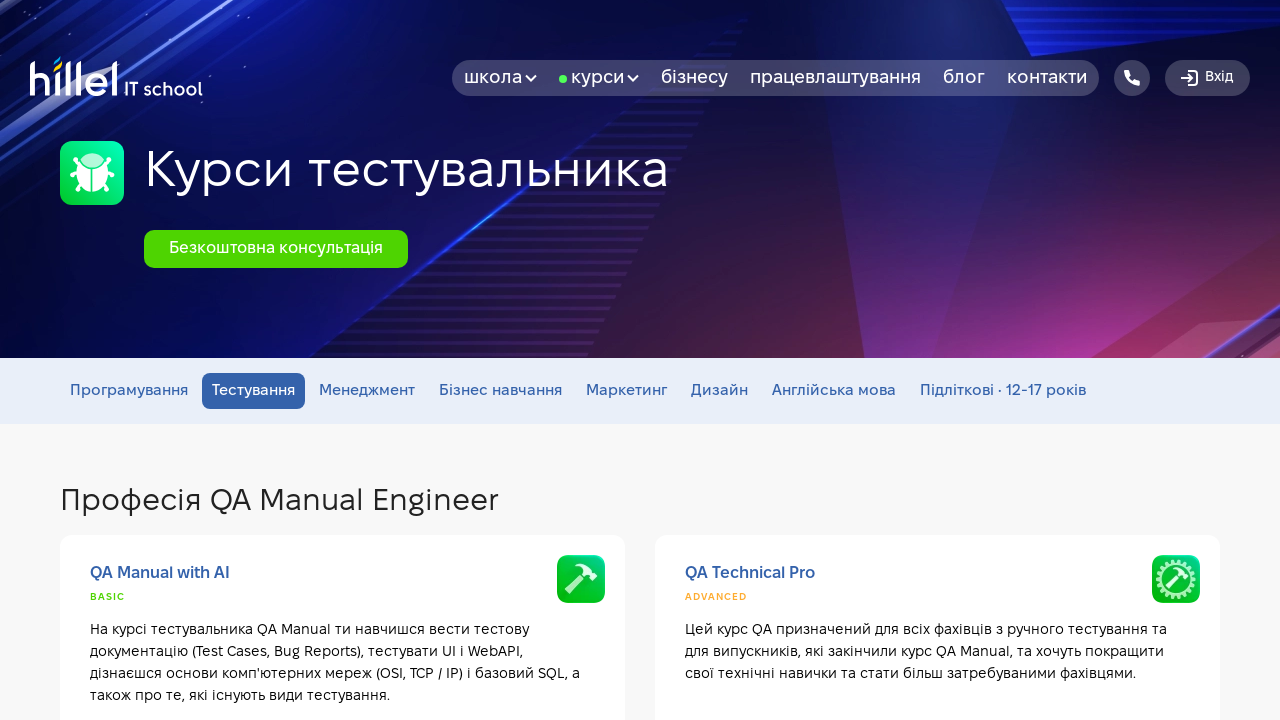